Tests navigation through Selenium website by clicking download and documentation links

Starting URL: https://www.seleniumhq.org/

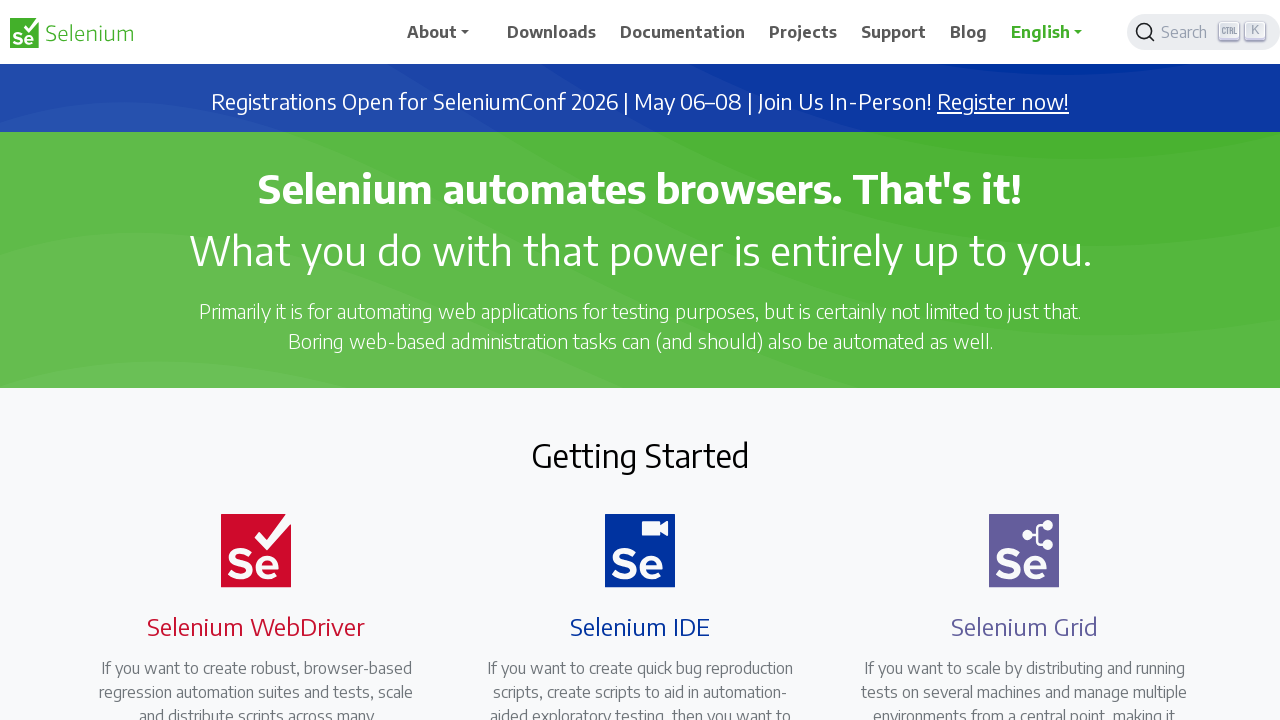

Clicked Download link on Selenium website at (552, 32) on a:has-text('Download')
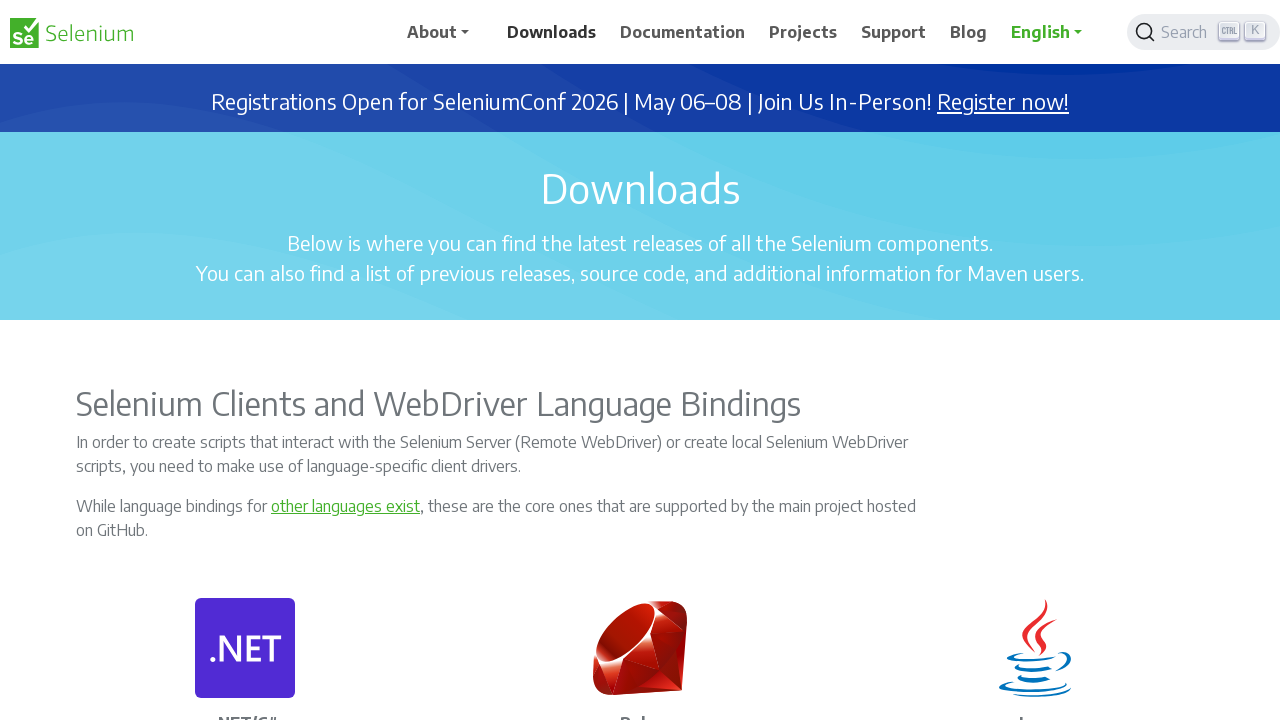

Clicked Documentation link on Selenium website at (683, 32) on a:has-text('Documentation')
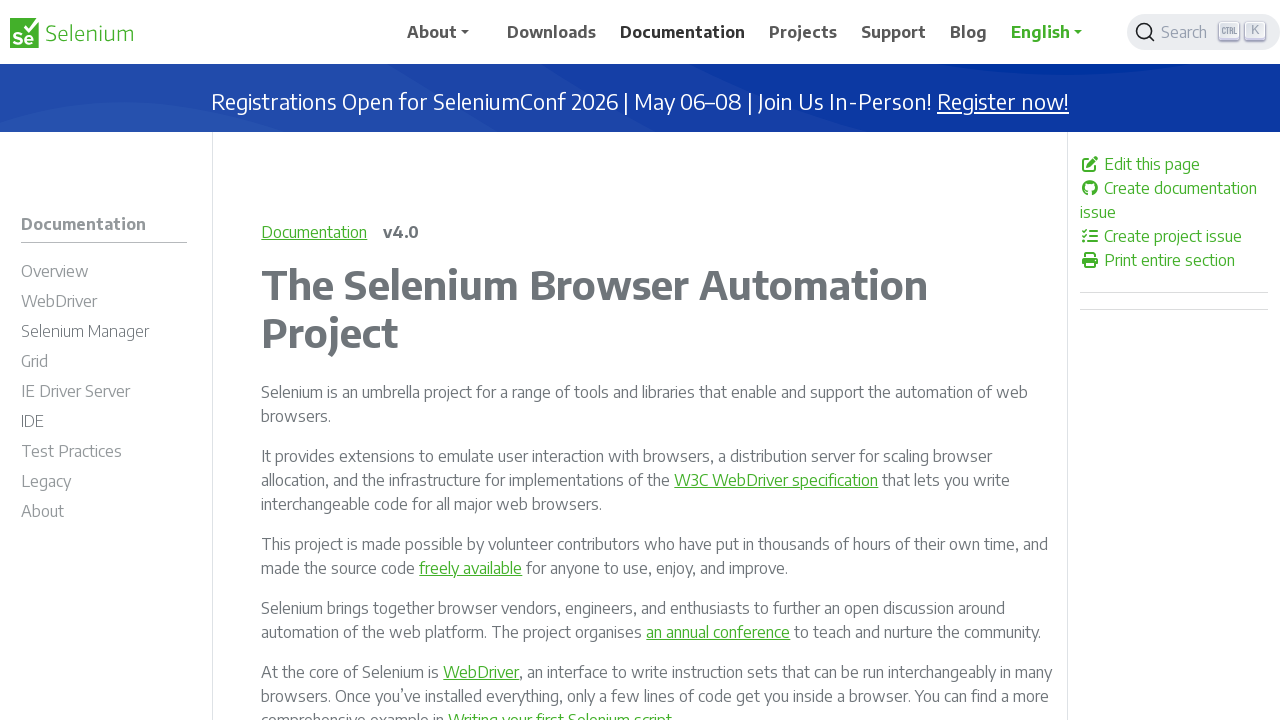

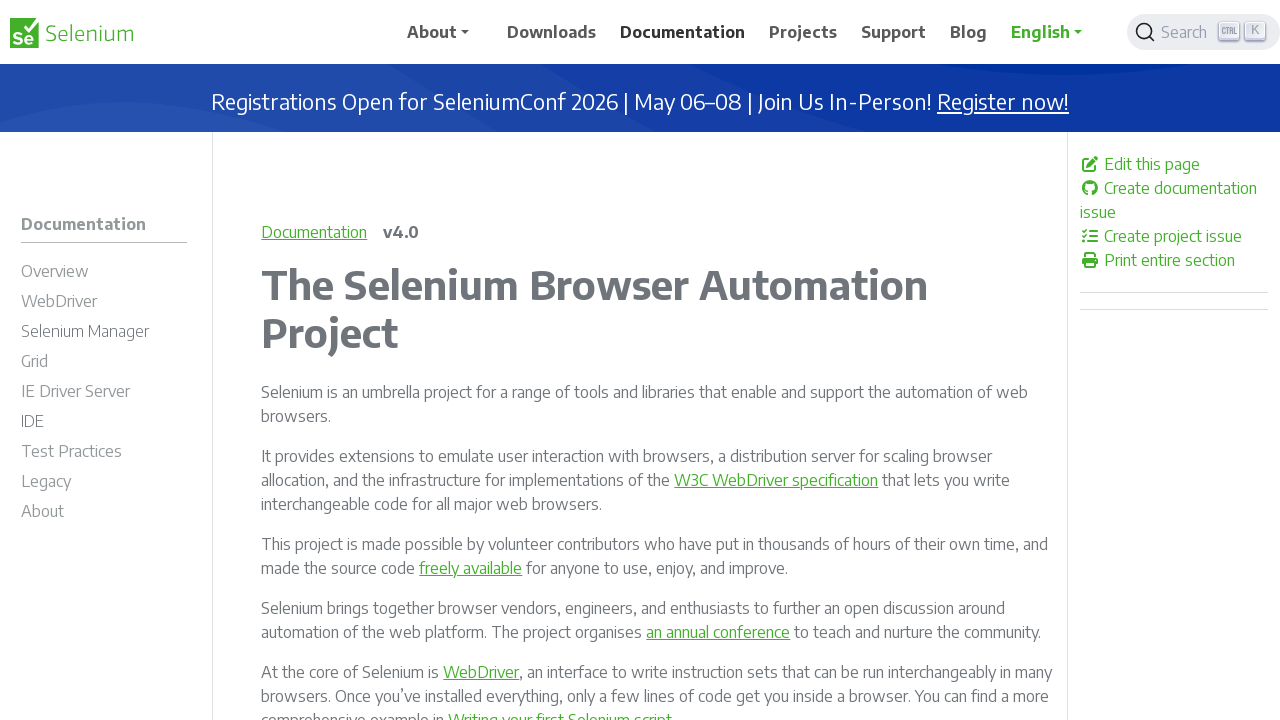